Tests the jQuery UI selectable functionality by selecting Item 1 and Item 6 from the list within an iframe

Starting URL: https://jqueryui.com/selectable

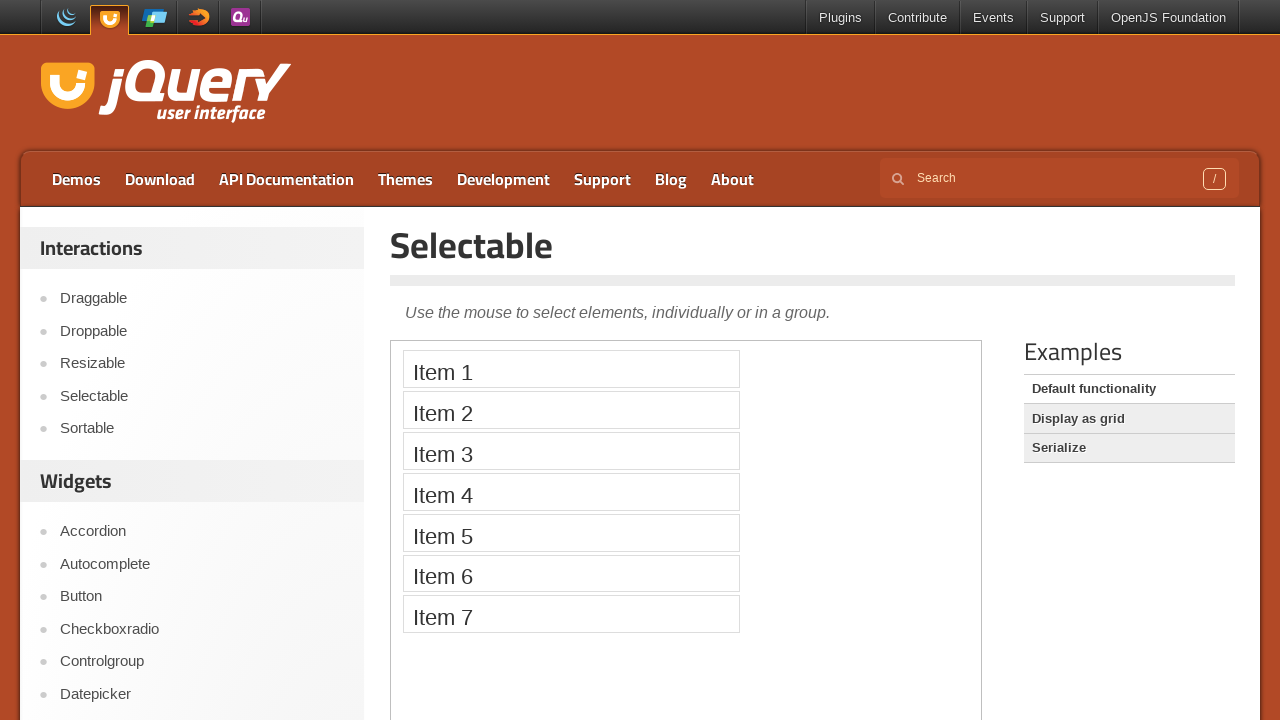

Located the selectable demo iframe
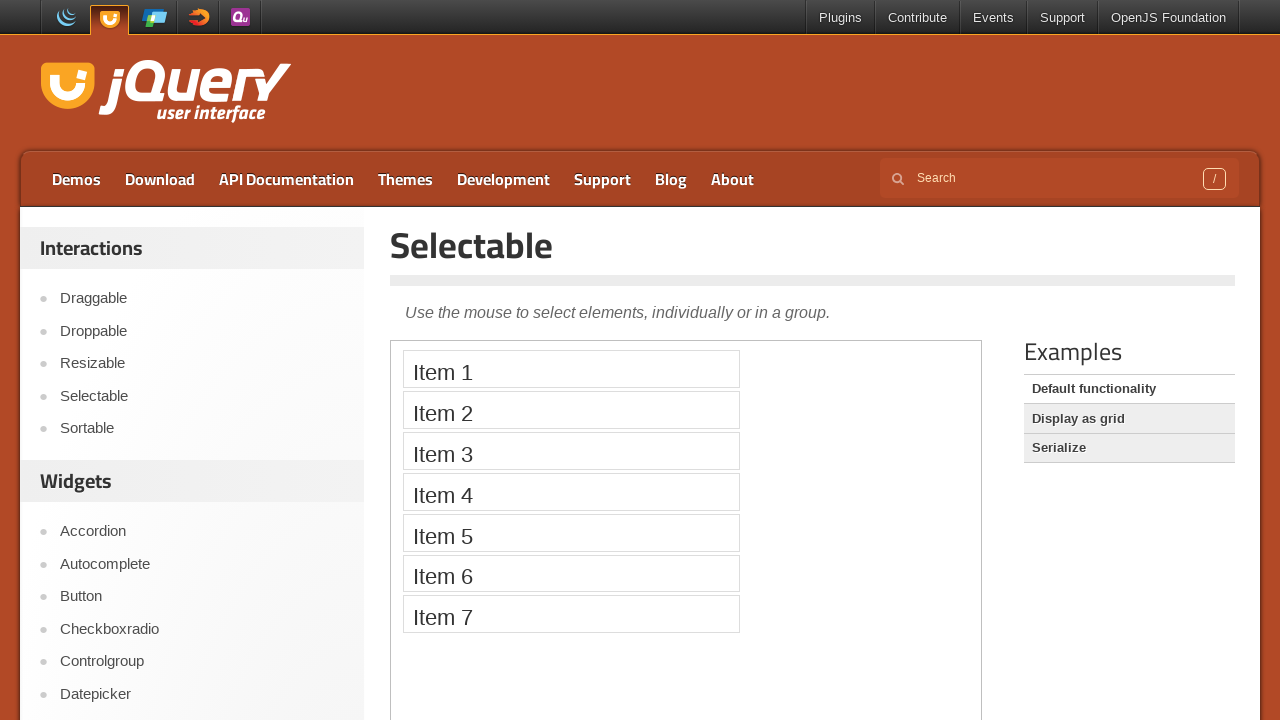

Clicked on Item 1 in the selectable list at (571, 369) on iframe.demo-frame >> internal:control=enter-frame >> li:text('Item 1')
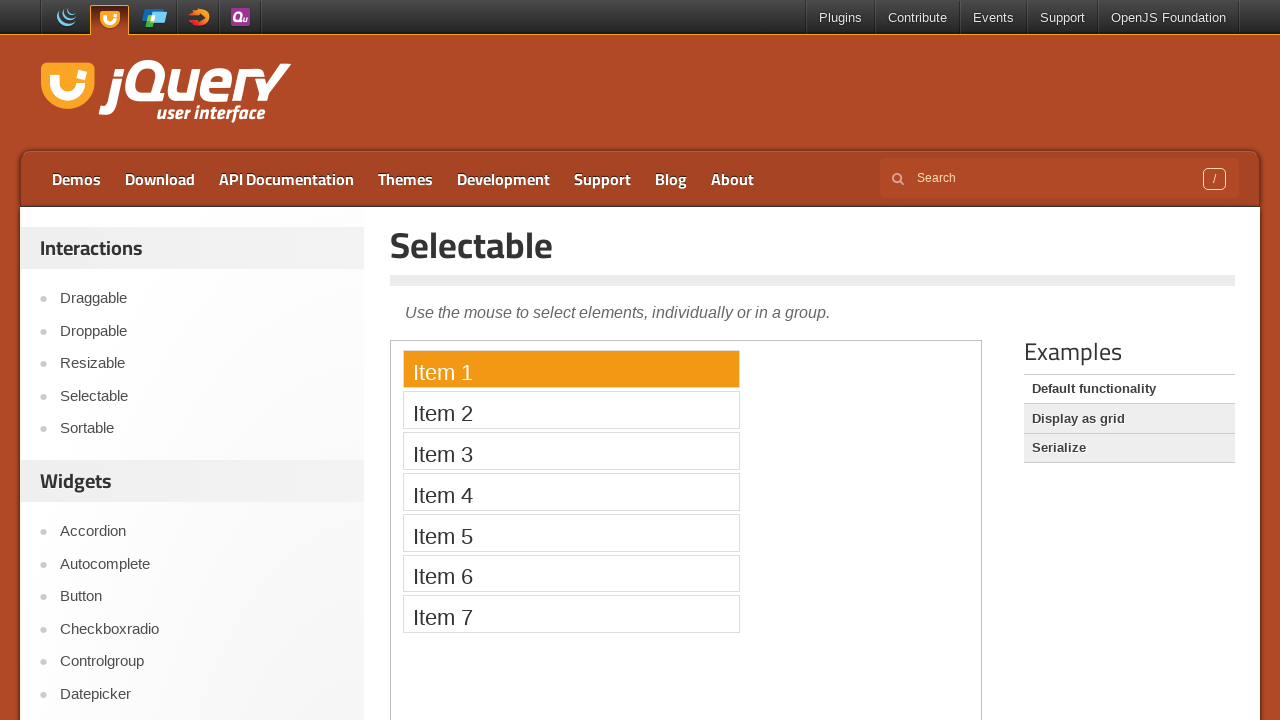

Clicked on Item 6 in the selectable list at (571, 573) on iframe.demo-frame >> internal:control=enter-frame >> li:text('Item 6')
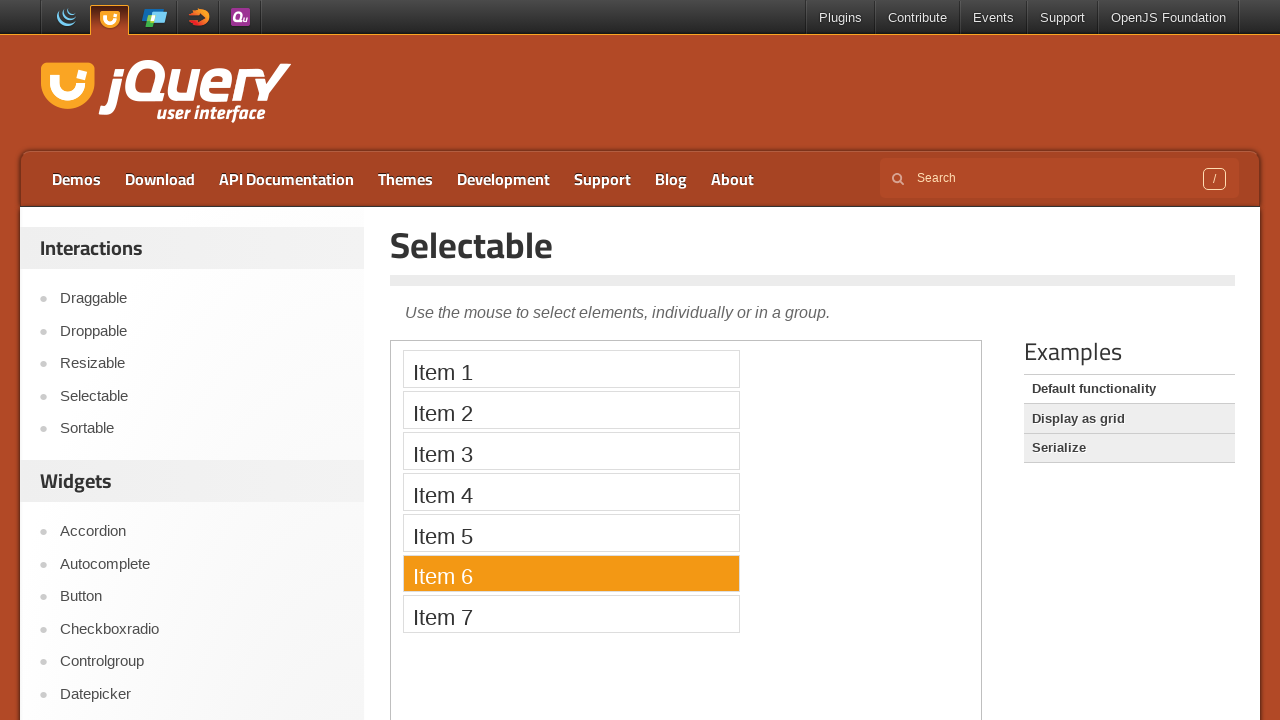

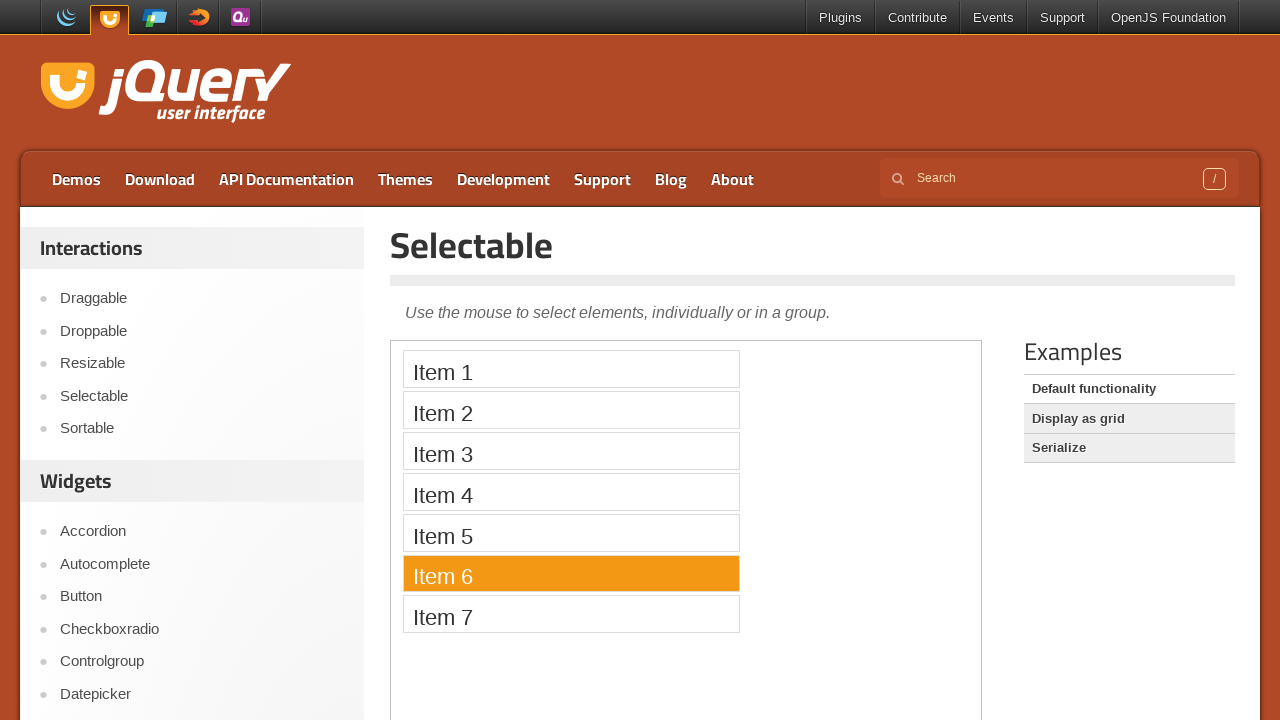